Navigates to Python.org and verifies that the event widget with event times and event names is displayed on the page.

Starting URL: https://www.python.org/

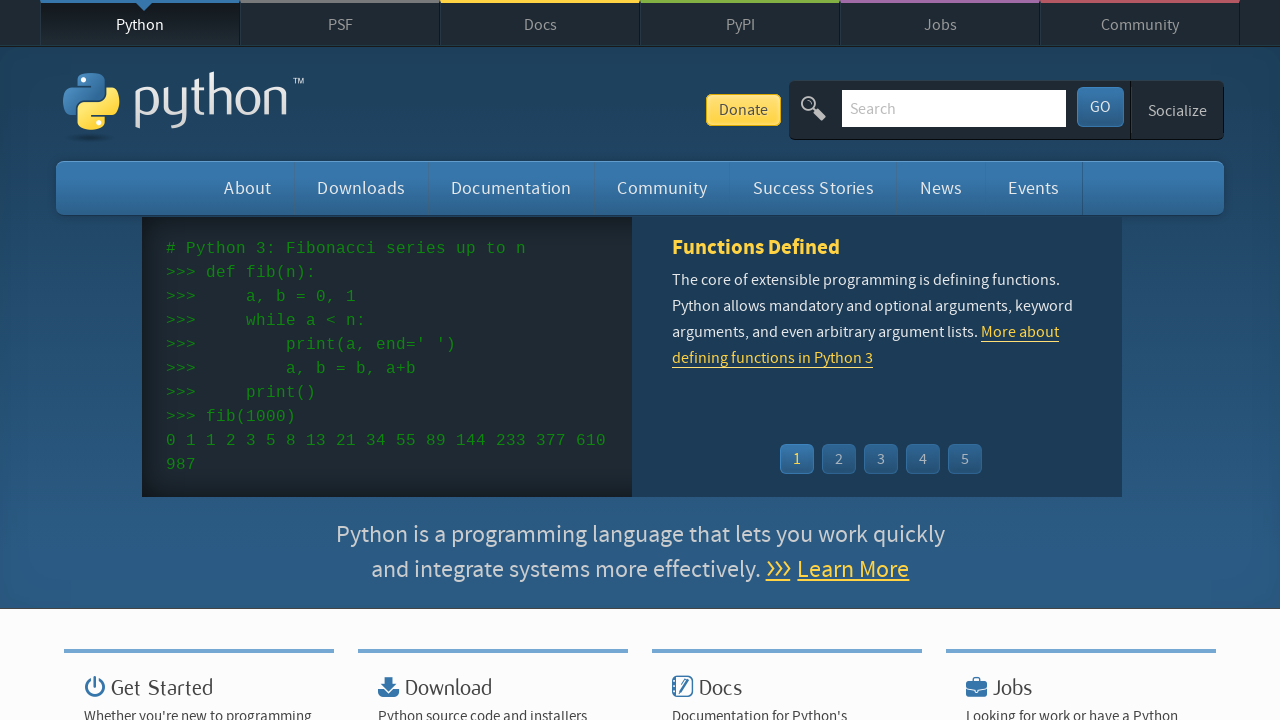

Navigated to https://www.python.org/
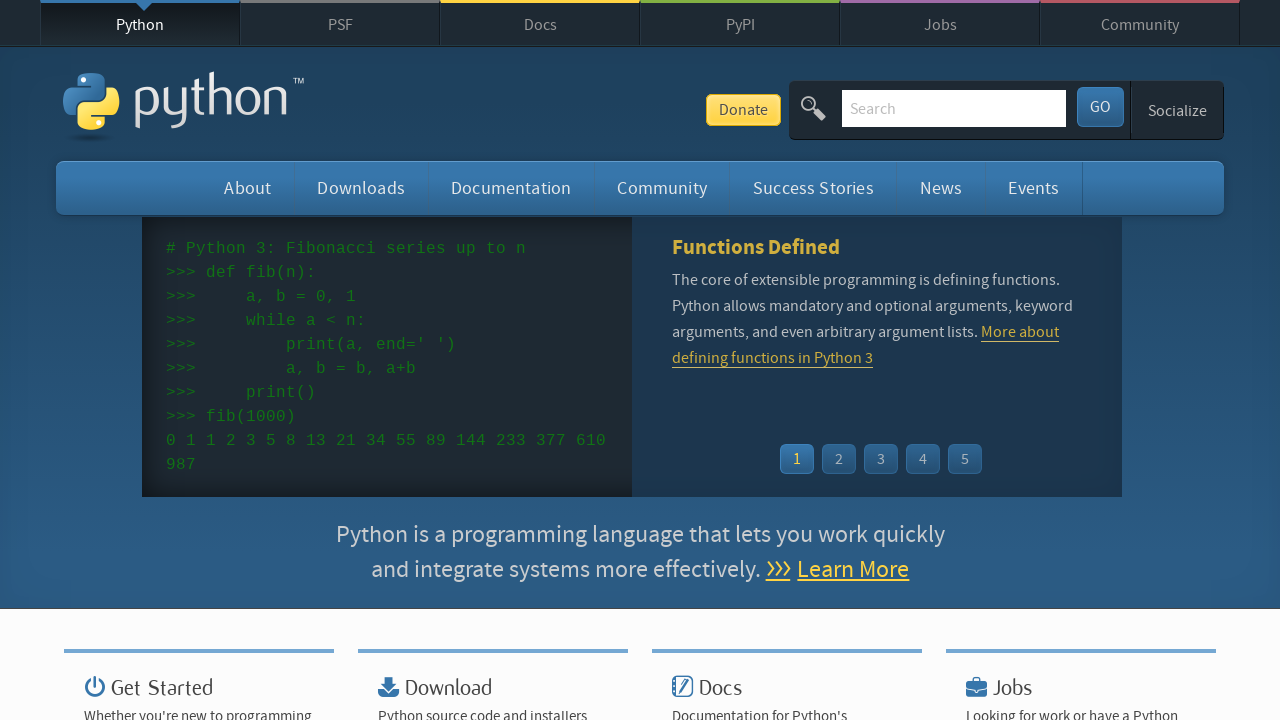

Event widget with event times loaded
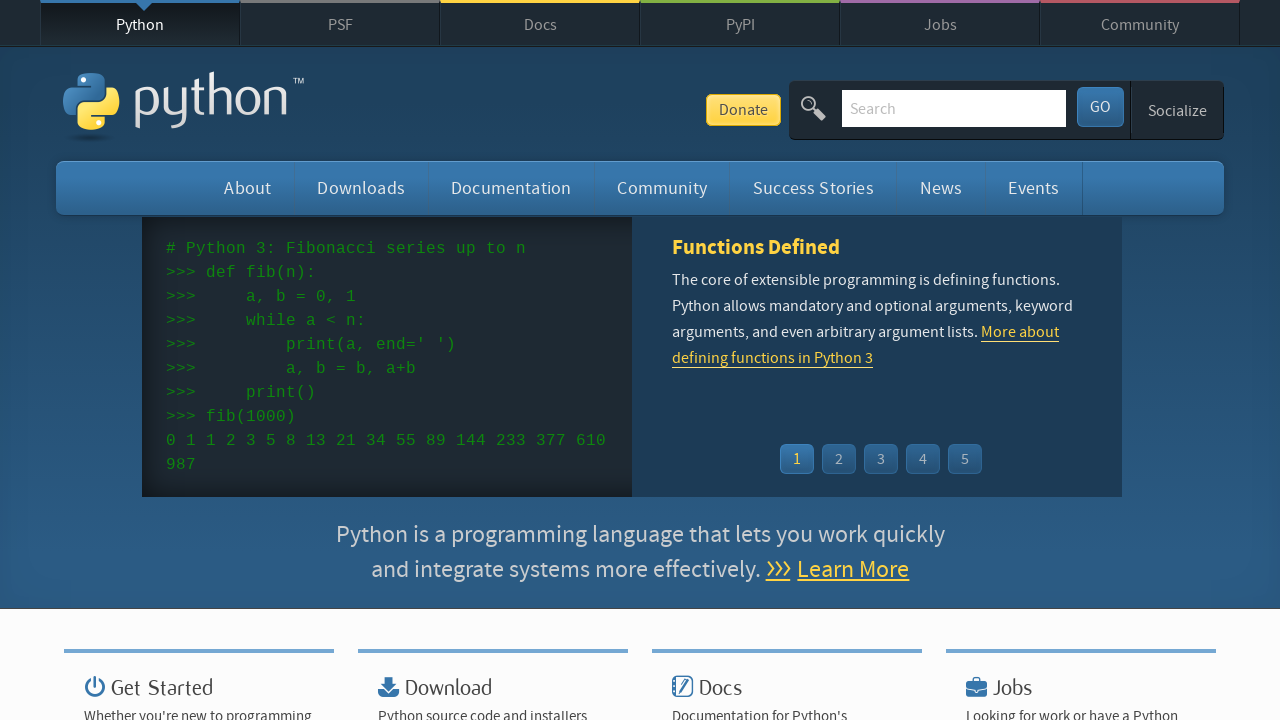

Event widget with event names loaded and verified
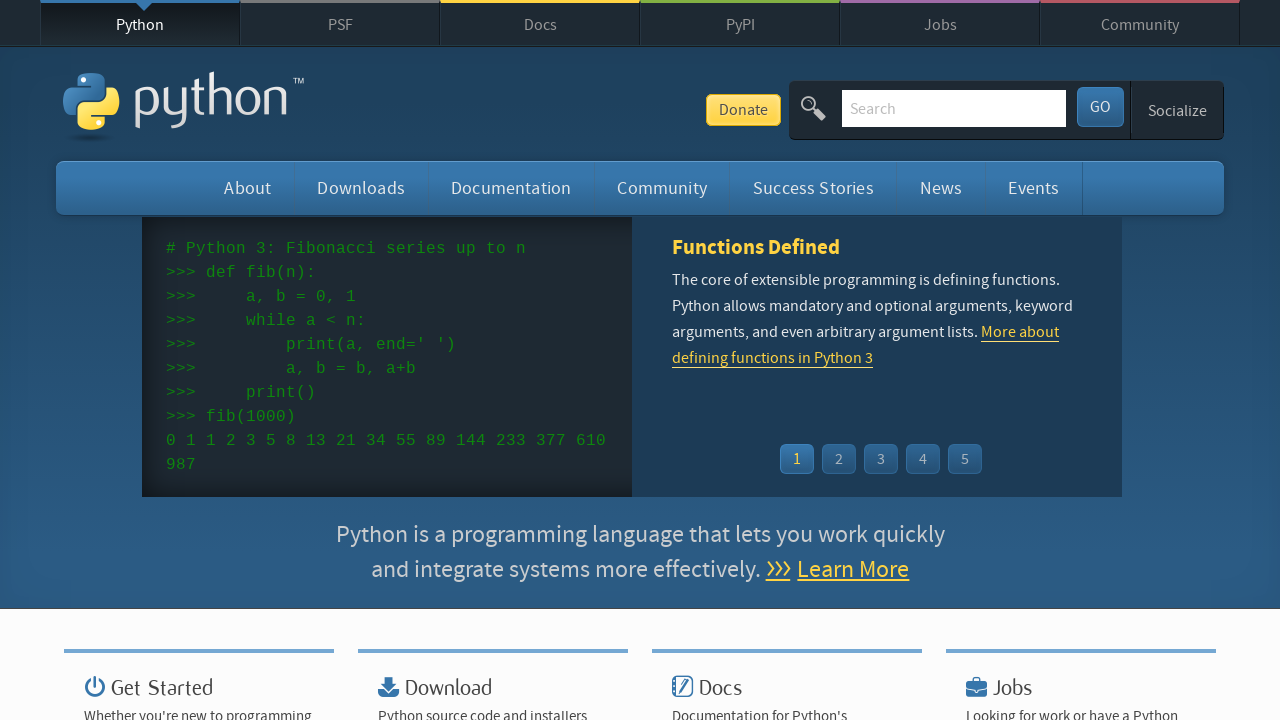

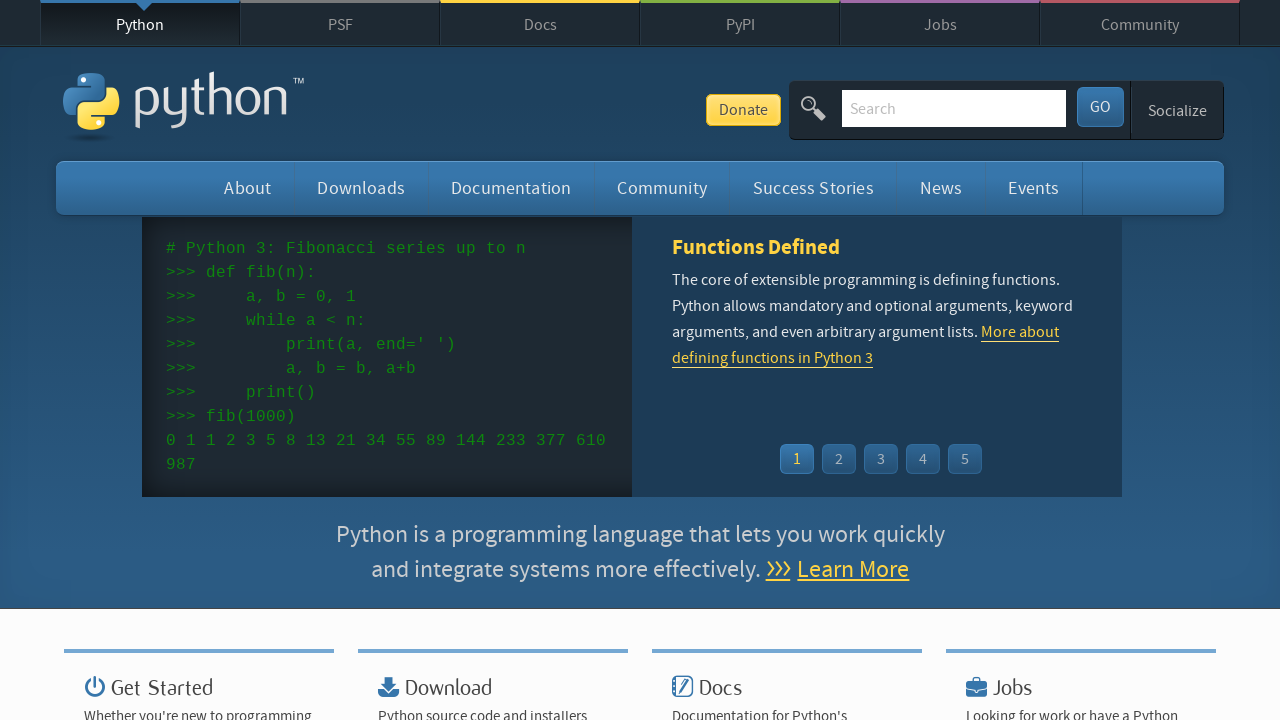